Tests a practice form by filling in personal information fields (first name, last name, gender), then navigates to the Elements section, fills in text fields (username, email, addresses), and submits the form.

Starting URL: https://demoqa.com/automation-practice-form

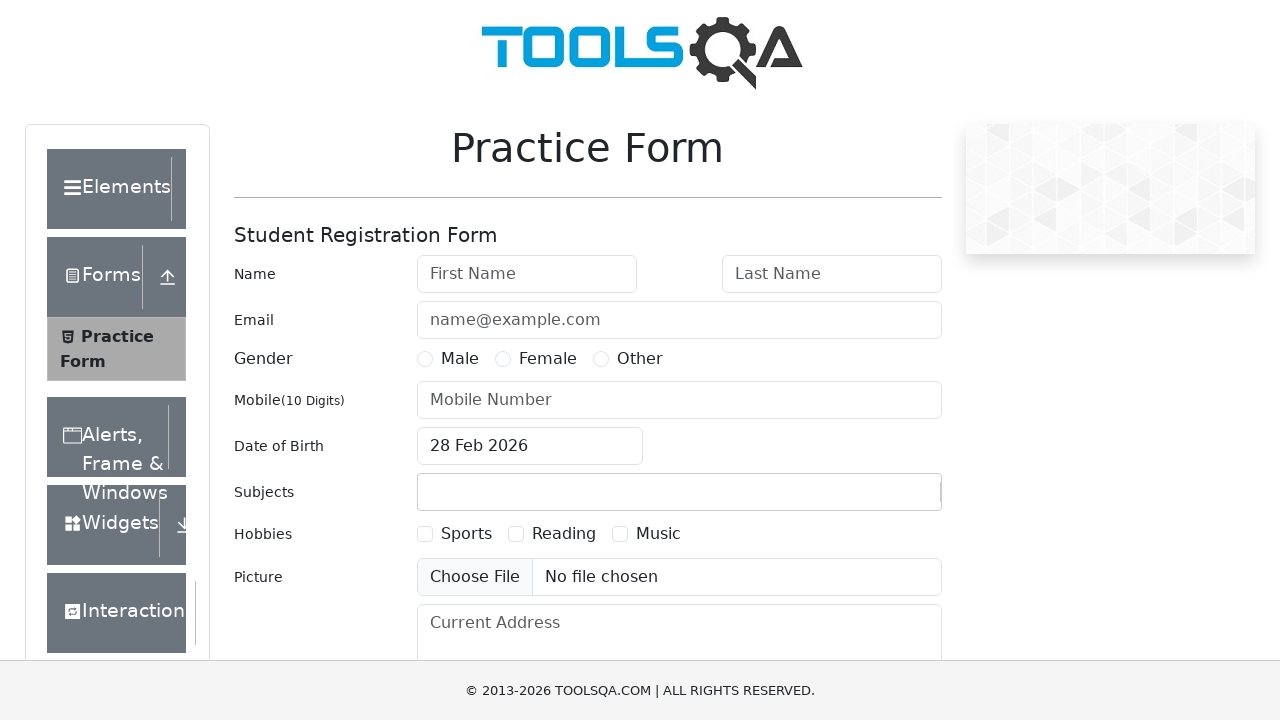

Filled first name field with 'Mariya' on #firstName
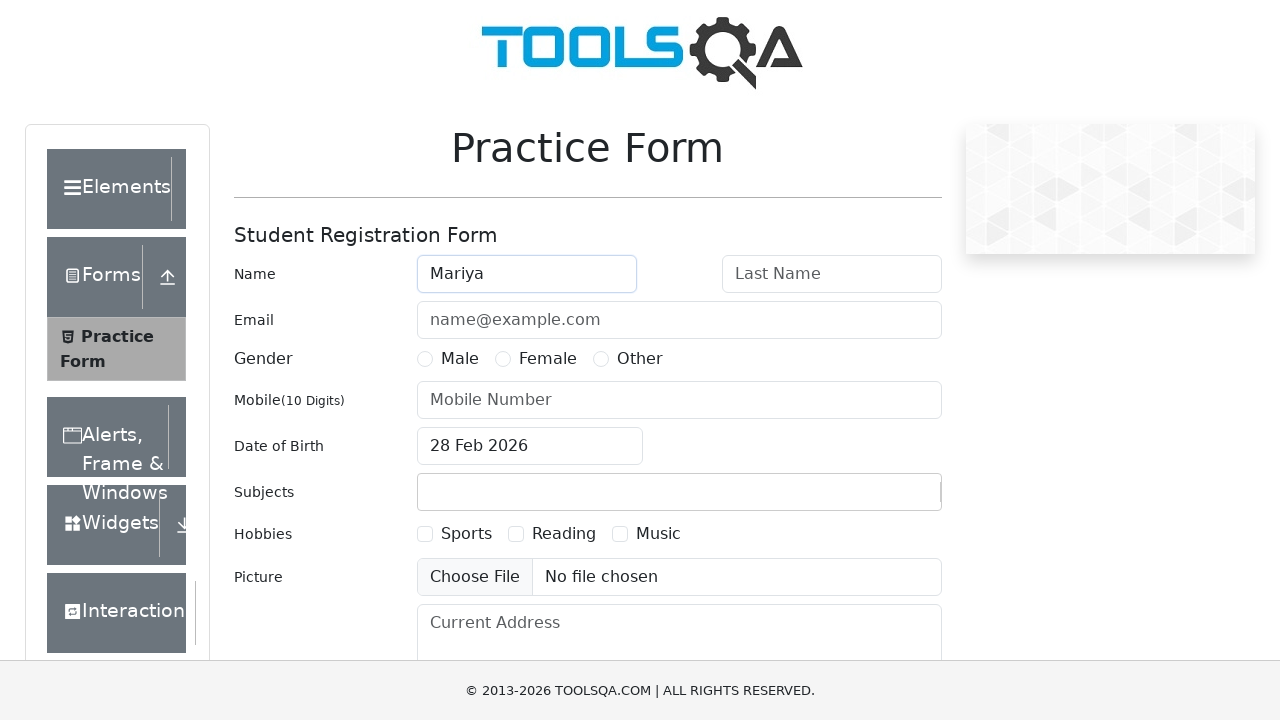

Filled last name field with 'Begum' on #lastName
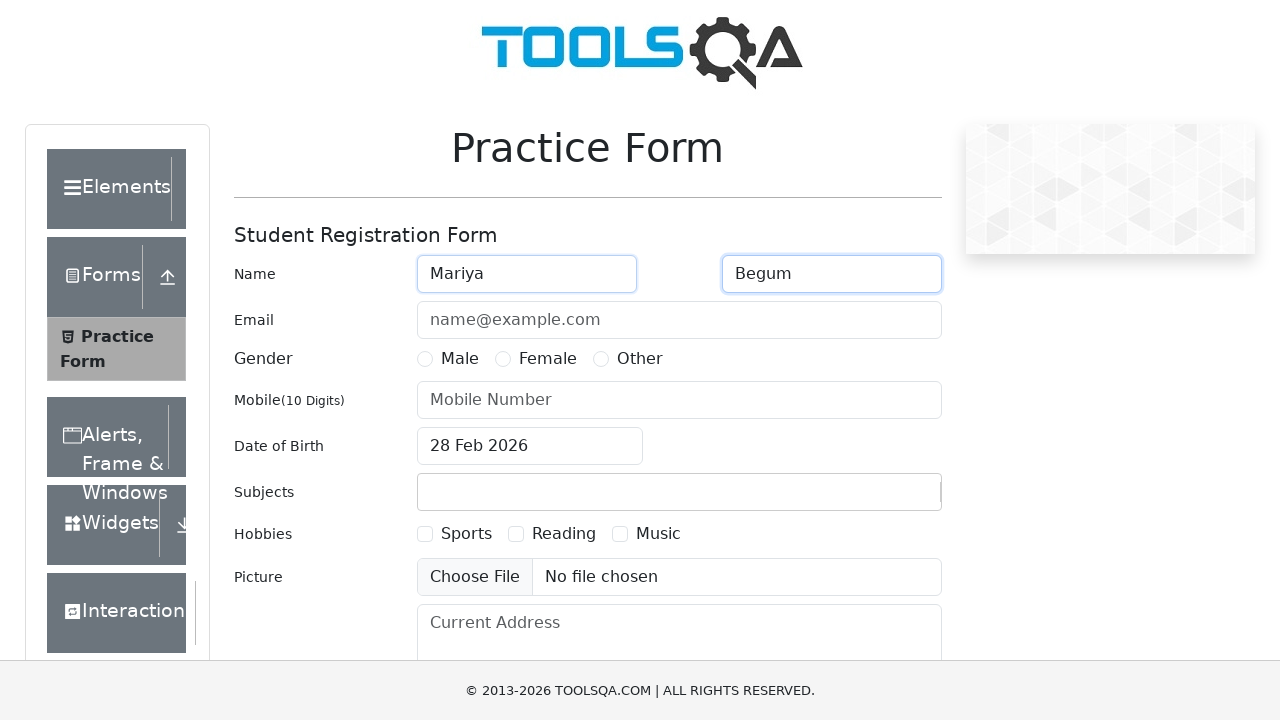

Selected Female gender option at (548, 359) on label[for='gender-radio-2']
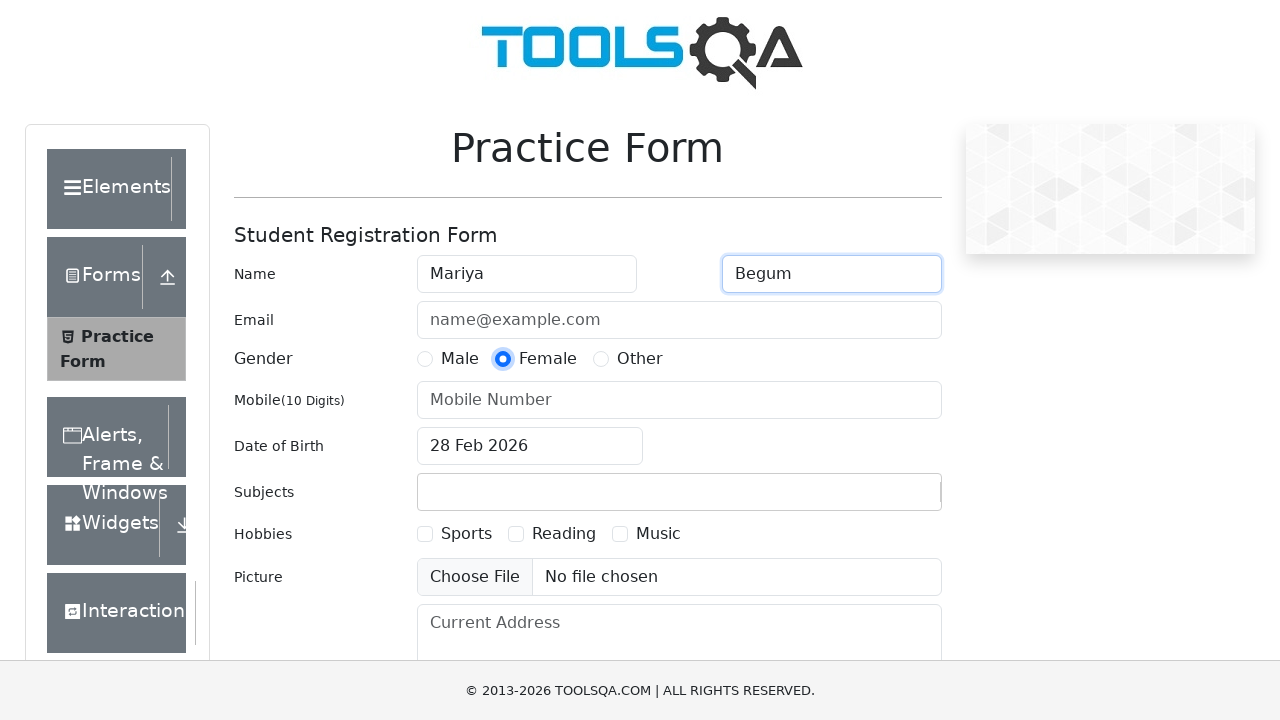

Clicked on Elements section at (109, 189) on xpath=//div[contains(text(),'Elements')]
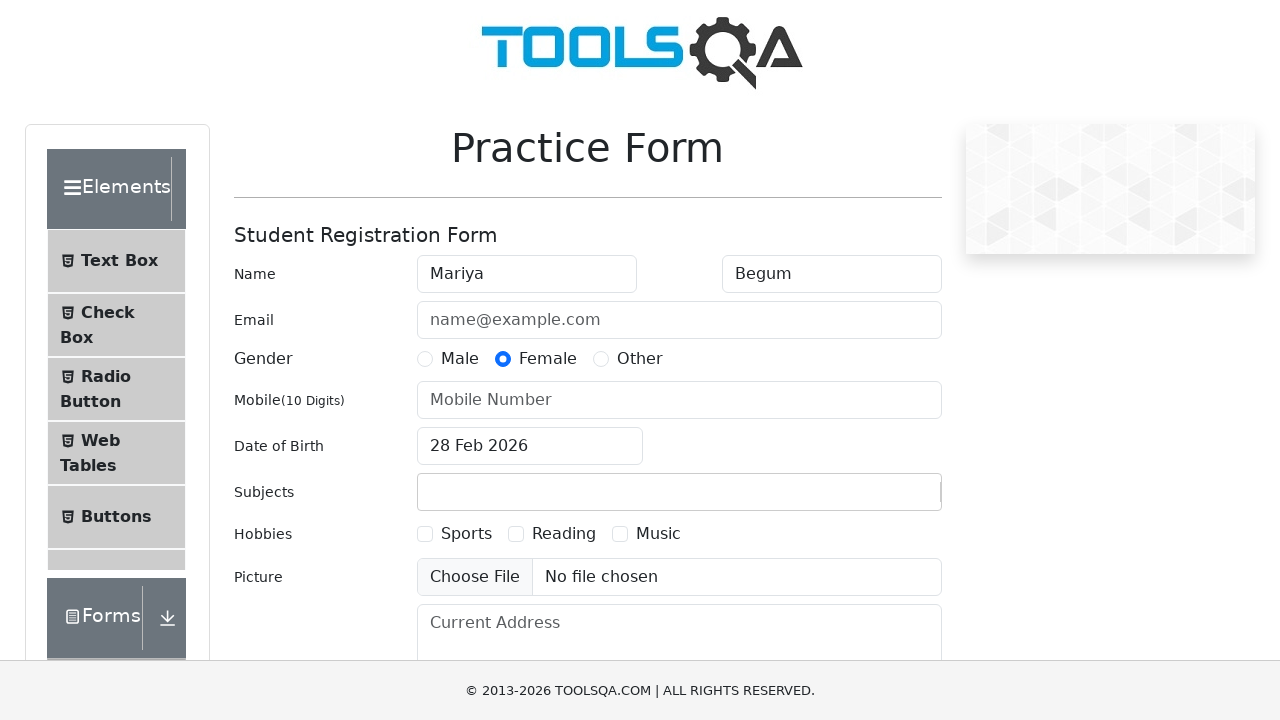

Waited for Elements menu to expand
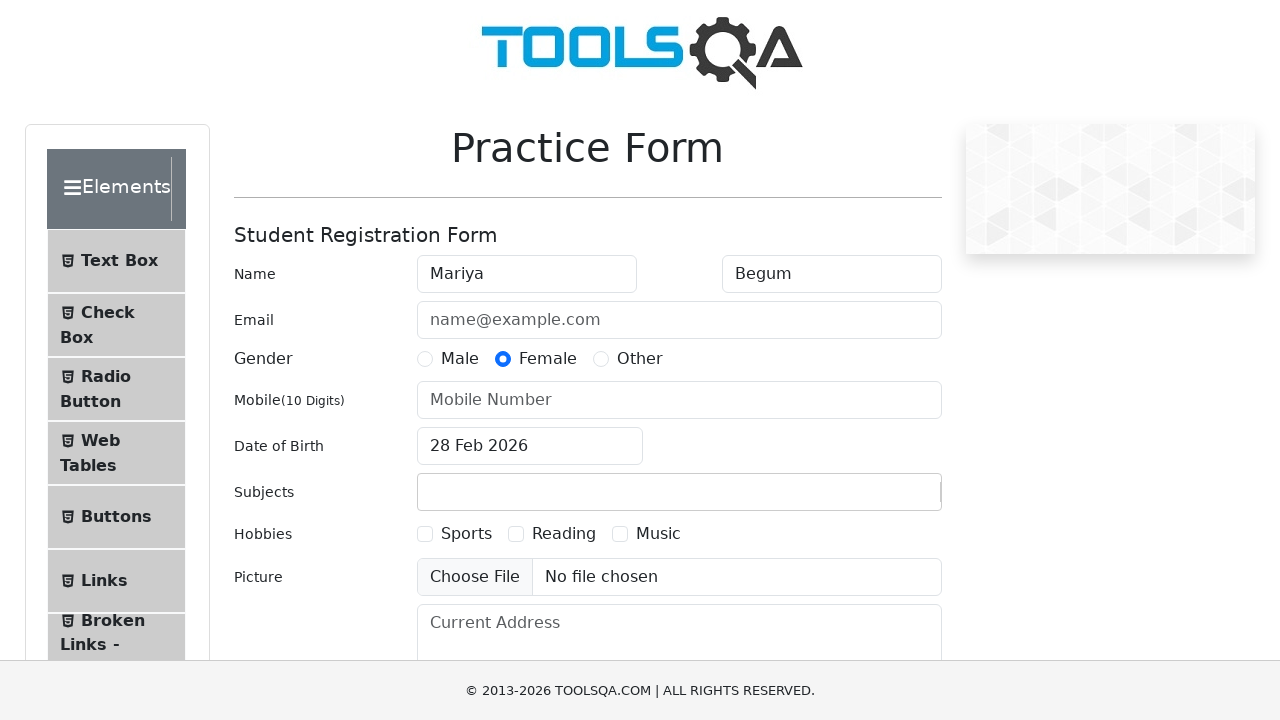

Clicked Text Box menu item at (116, 261) on #item-0
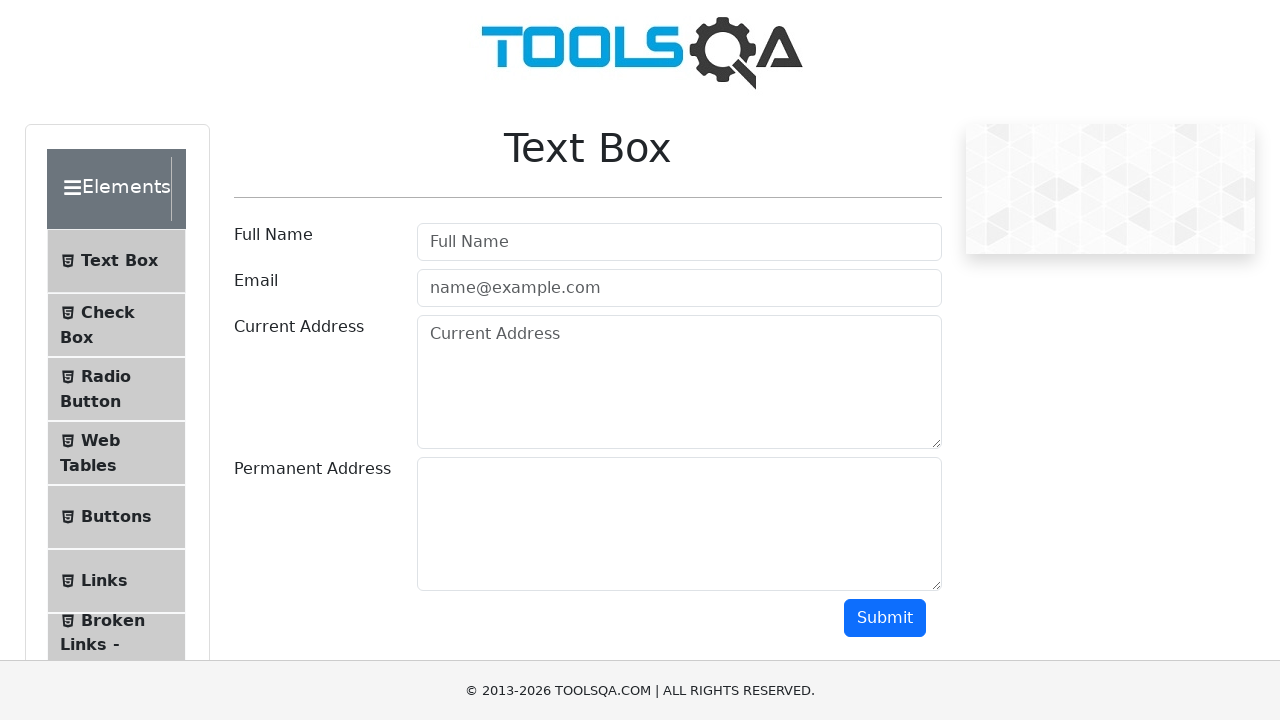

Waited for Text Box form to load
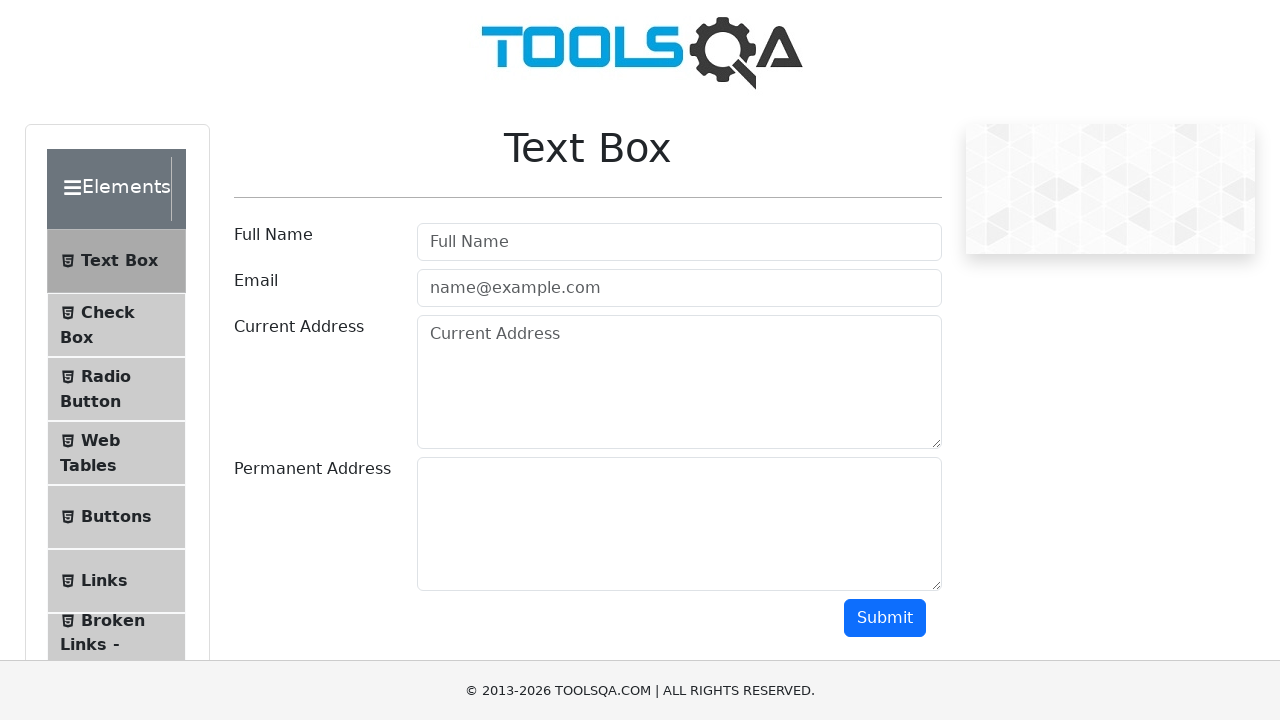

Filled username field with 'MARIYA BEGUM' on input#userName
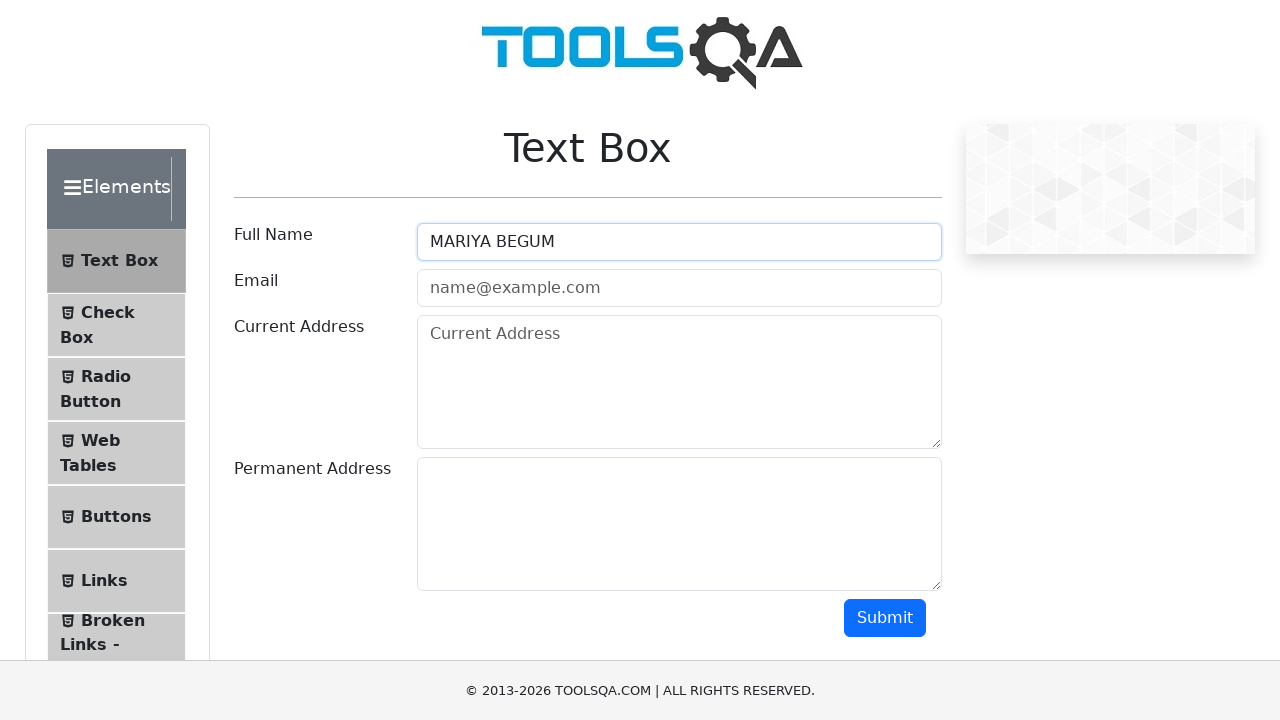

Filled email field with 'mariabegum7@gmail.com' on input#userEmail
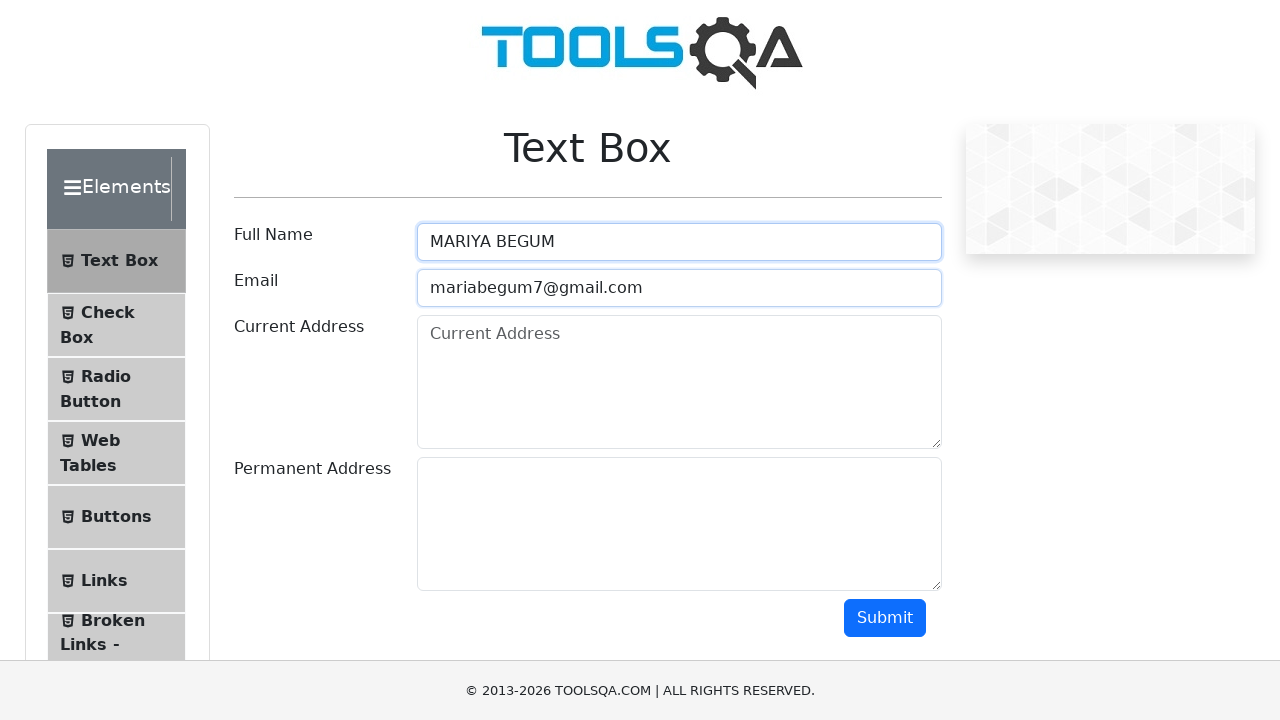

Filled current address field with '123 Main st' on #currentAddress
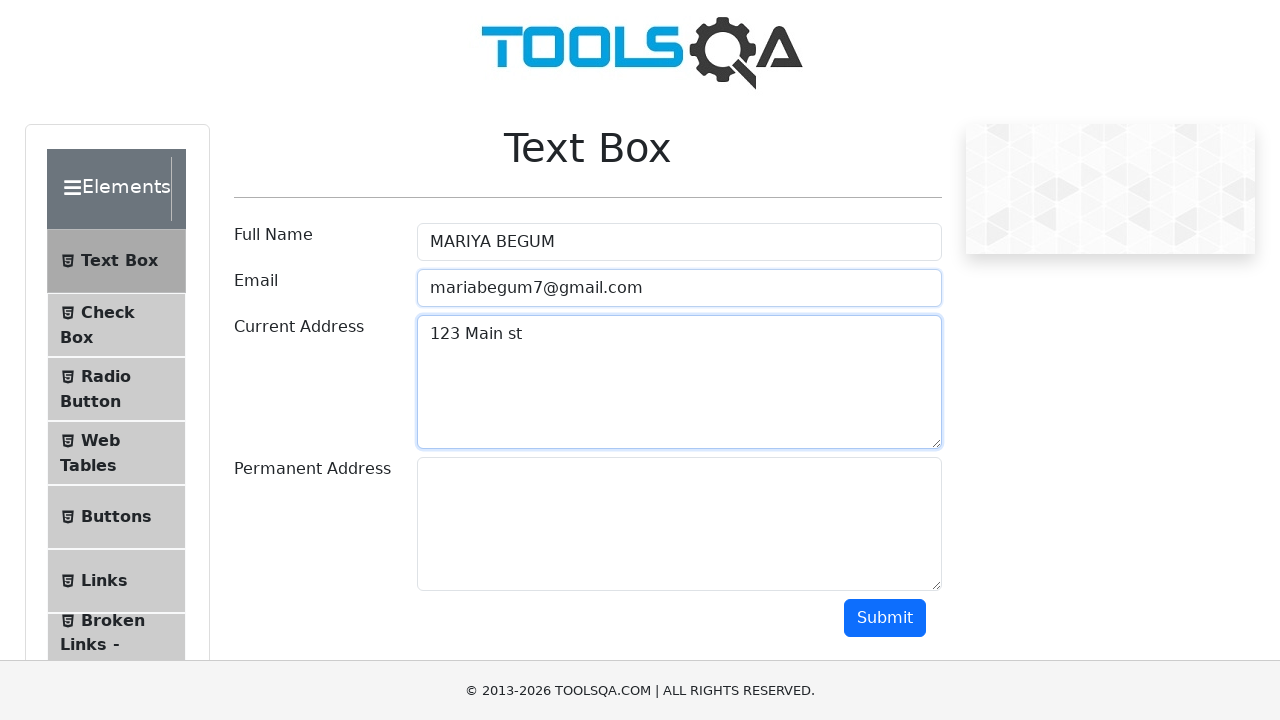

Filled permanent address field with '123 Main St' on textarea#permanentAddress
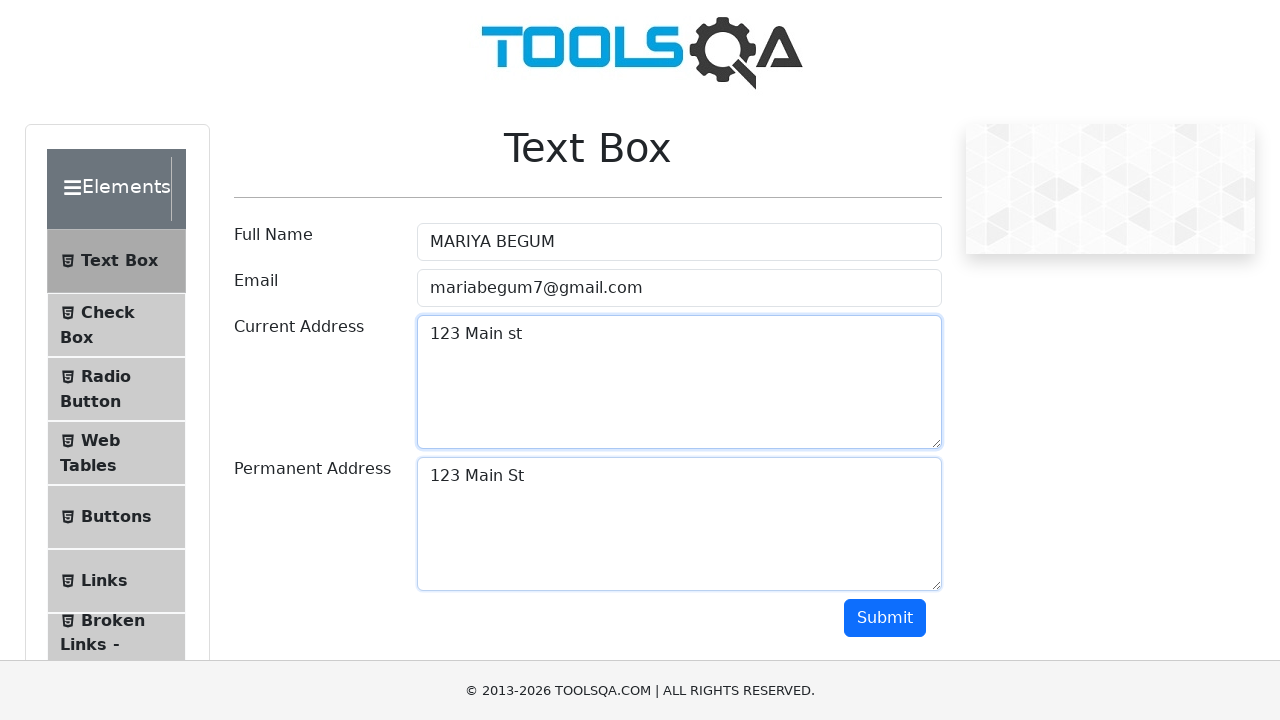

Waited before form submission
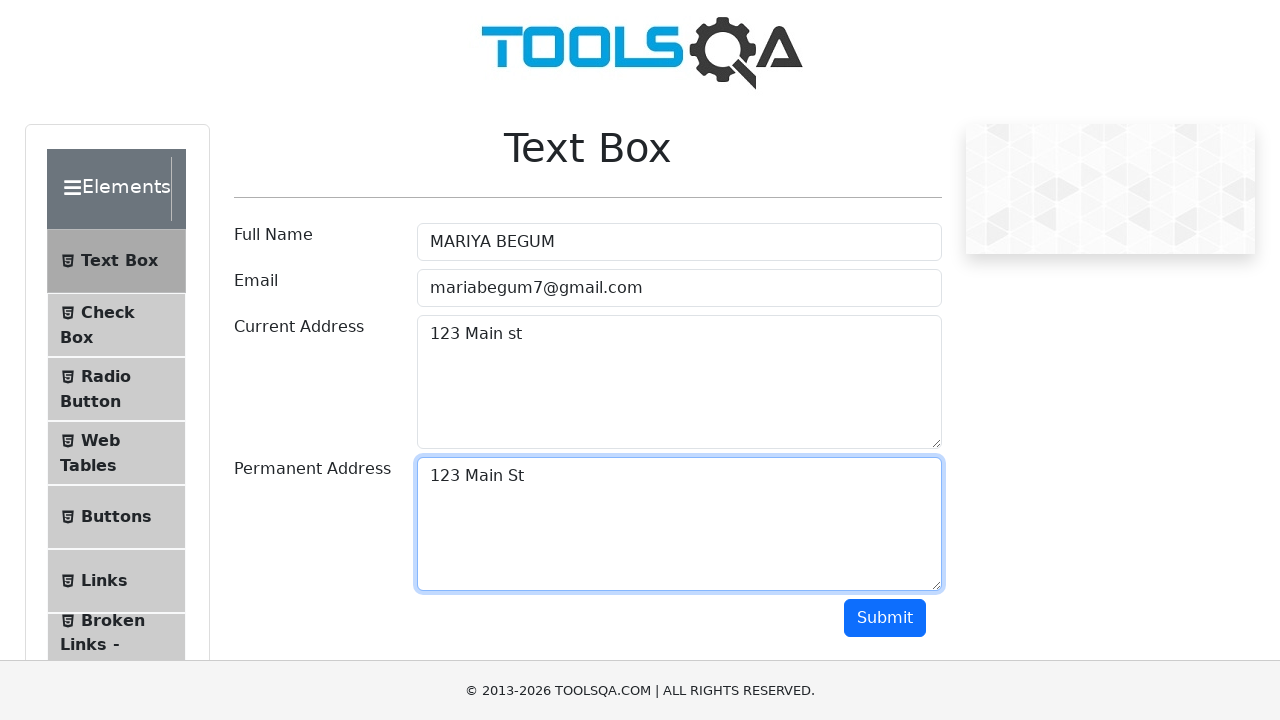

Clicked submit button to submit the form at (885, 618) on button#submit
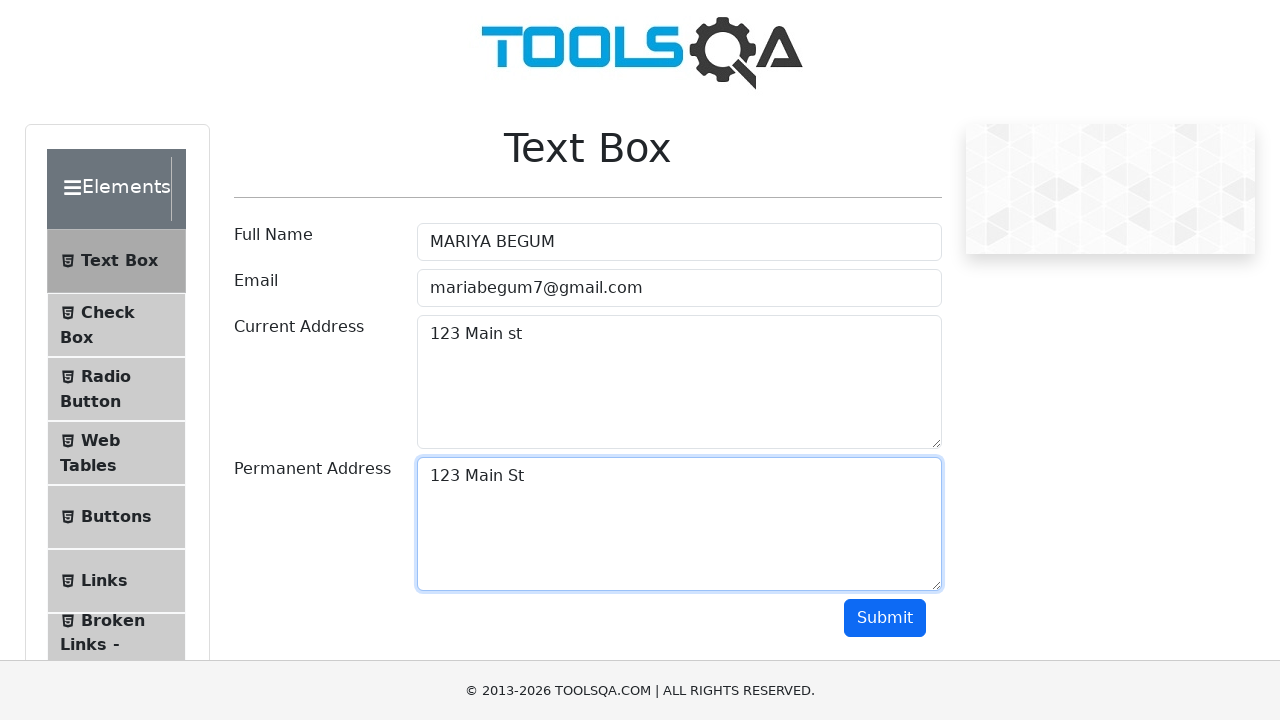

Waited for form submission to complete
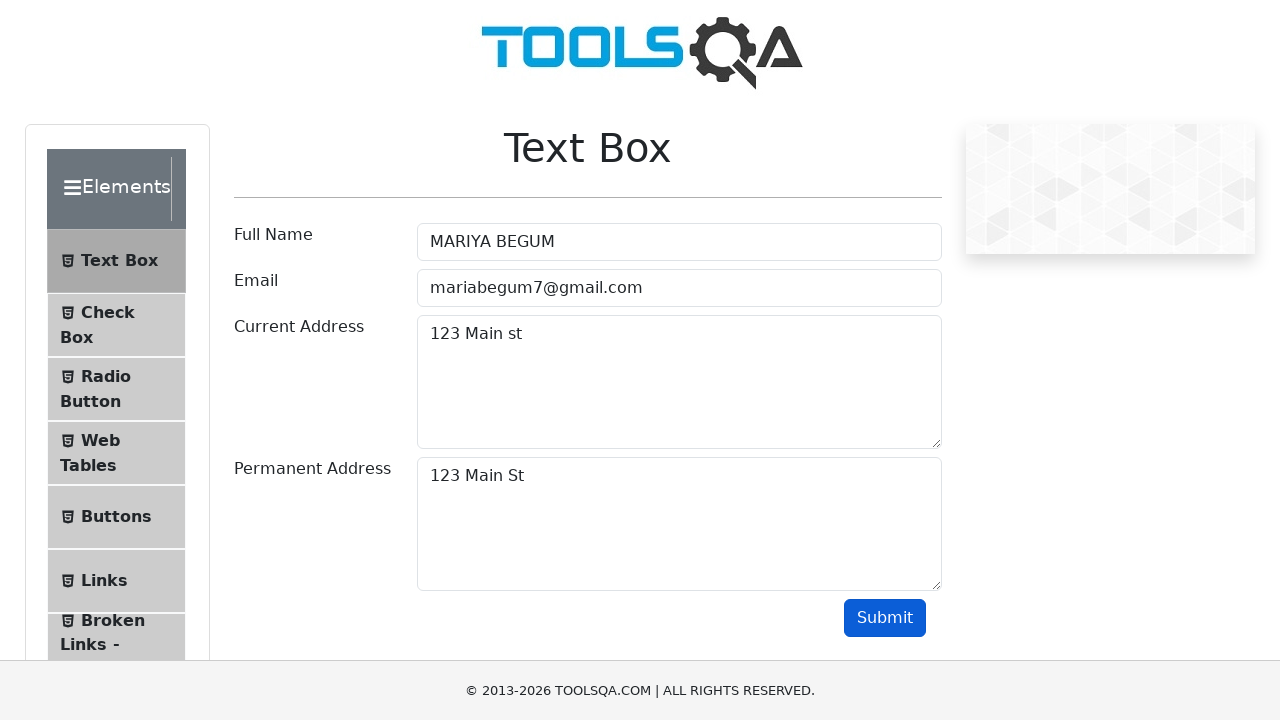

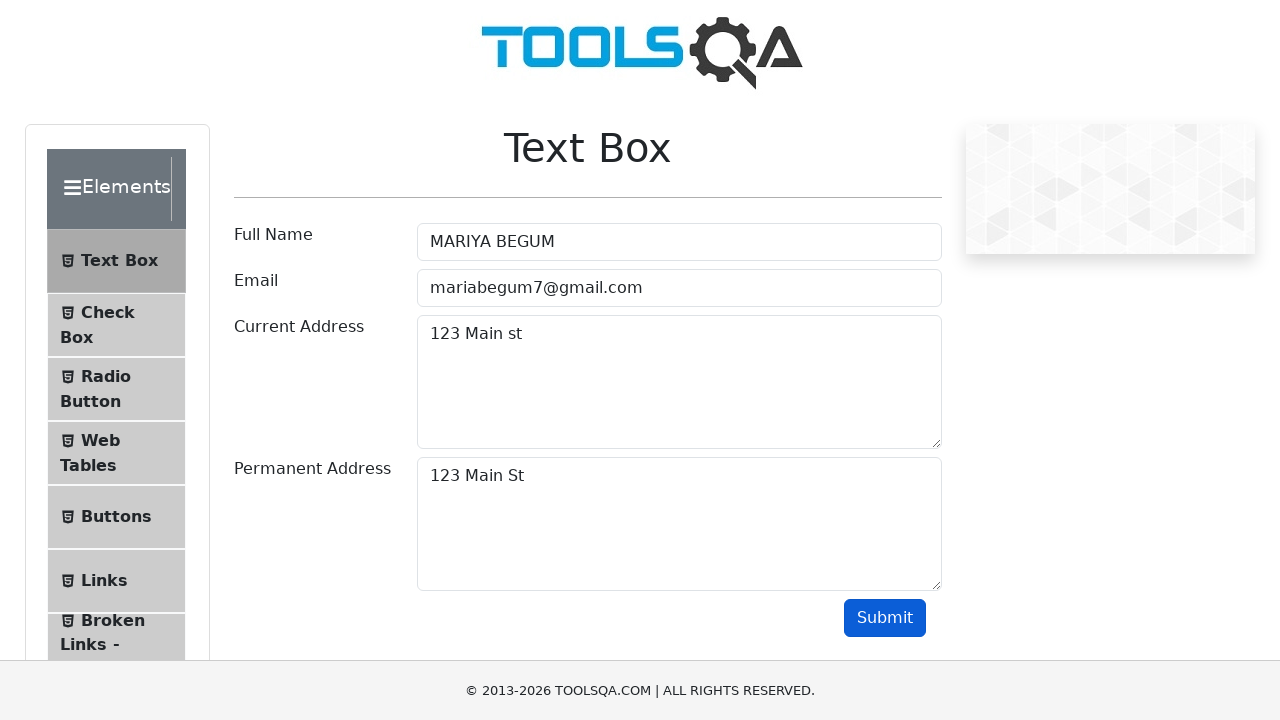